Tests e-commerce functionality including filling contact form, adding a product to cart, removing it from cart, and verifying navigation

Starting URL: https://www.demoblaze.com/index.html

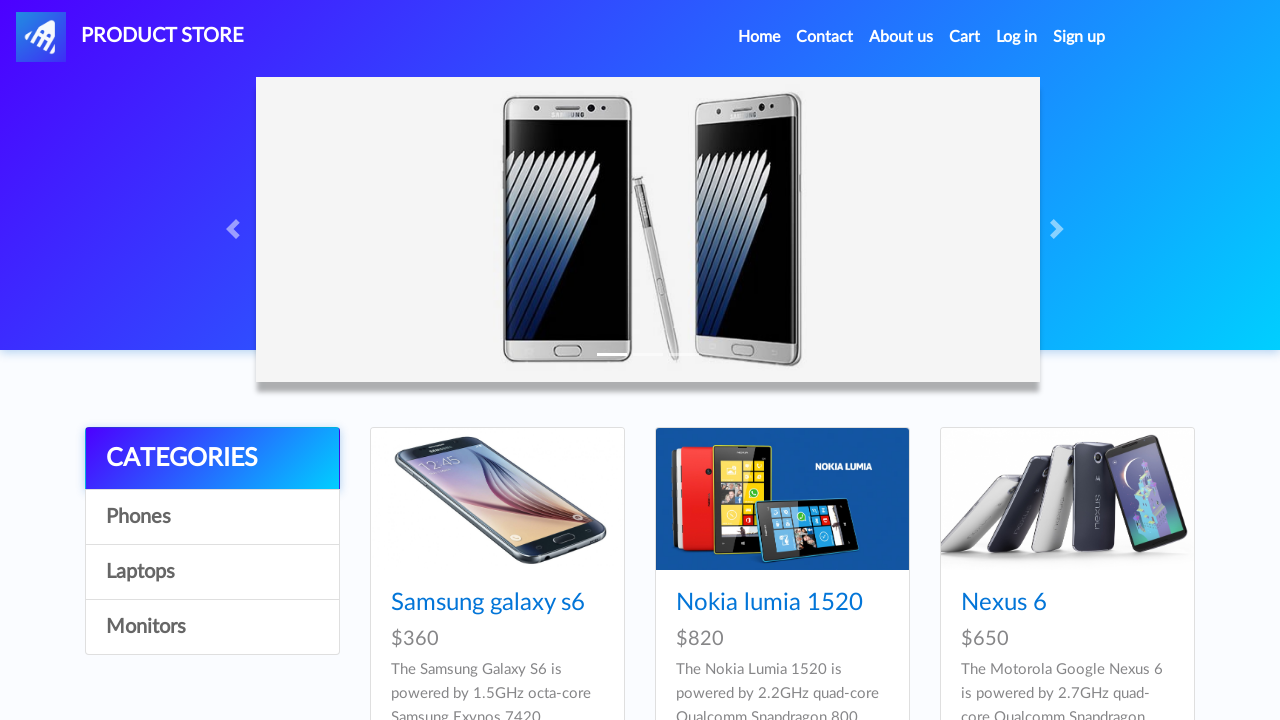

Clicked on Contact link in navigation at (825, 37) on xpath=//a[contains(@data-target, '#exampleModal') or contains(text(), 'Contact')
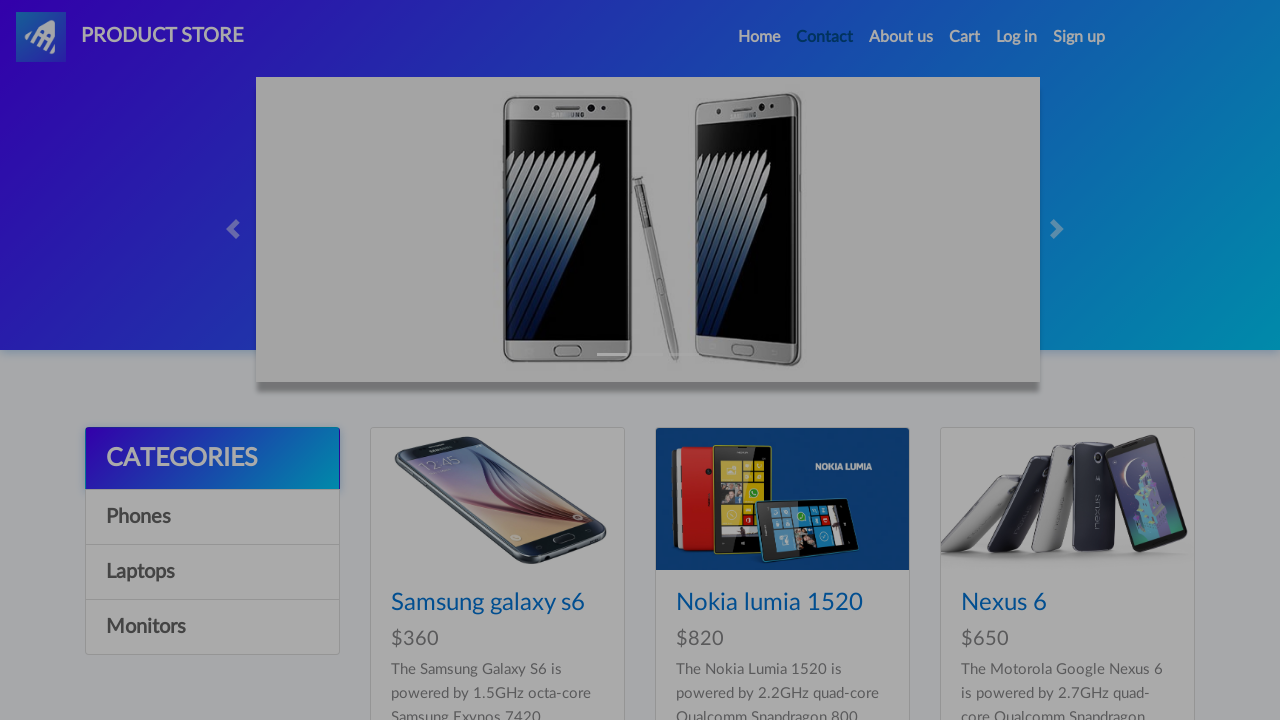

Contact form modal appeared with email field visible
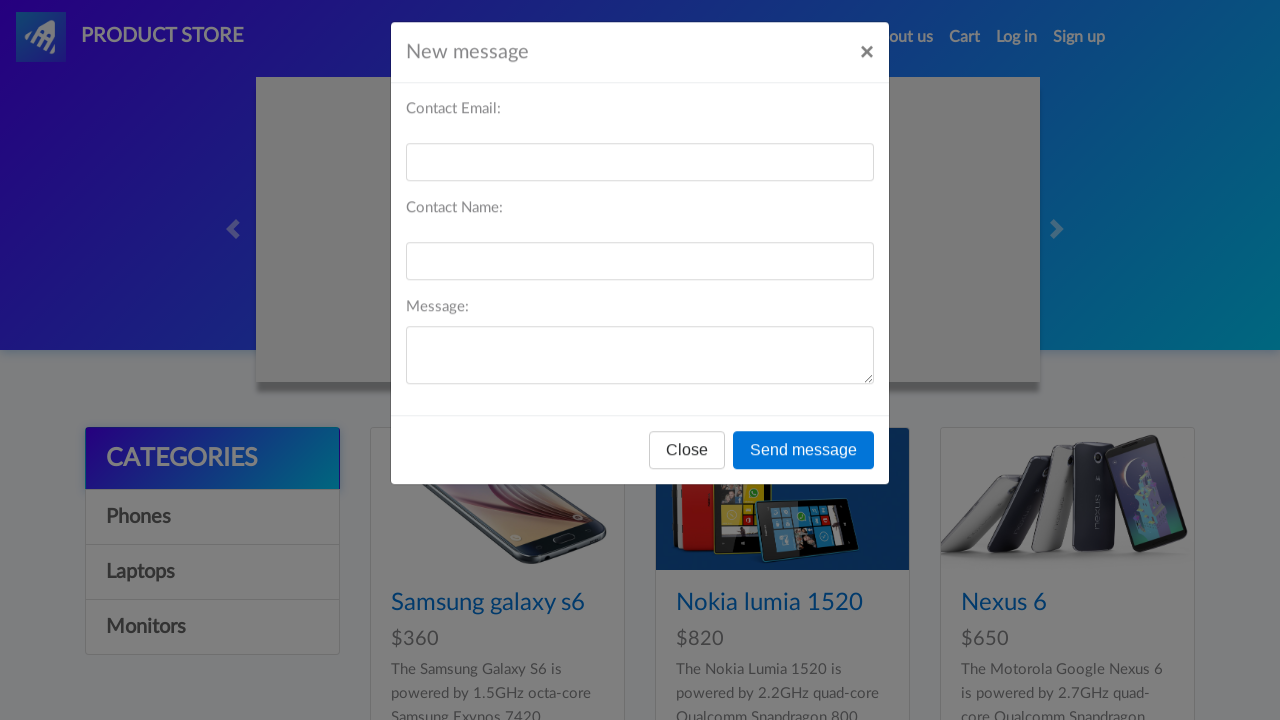

Filled contact form email field with 'testuser@example.com' on #recipient-email
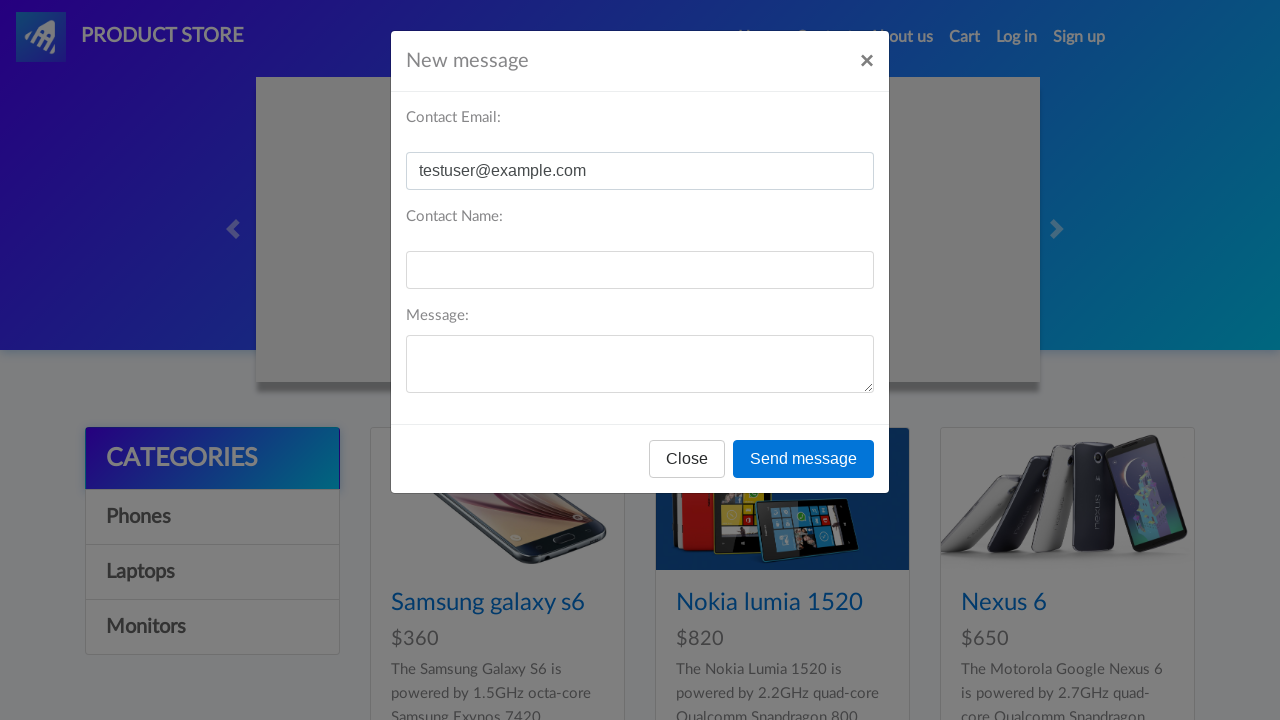

Filled contact form name field with 'TestUser' on #recipient-name
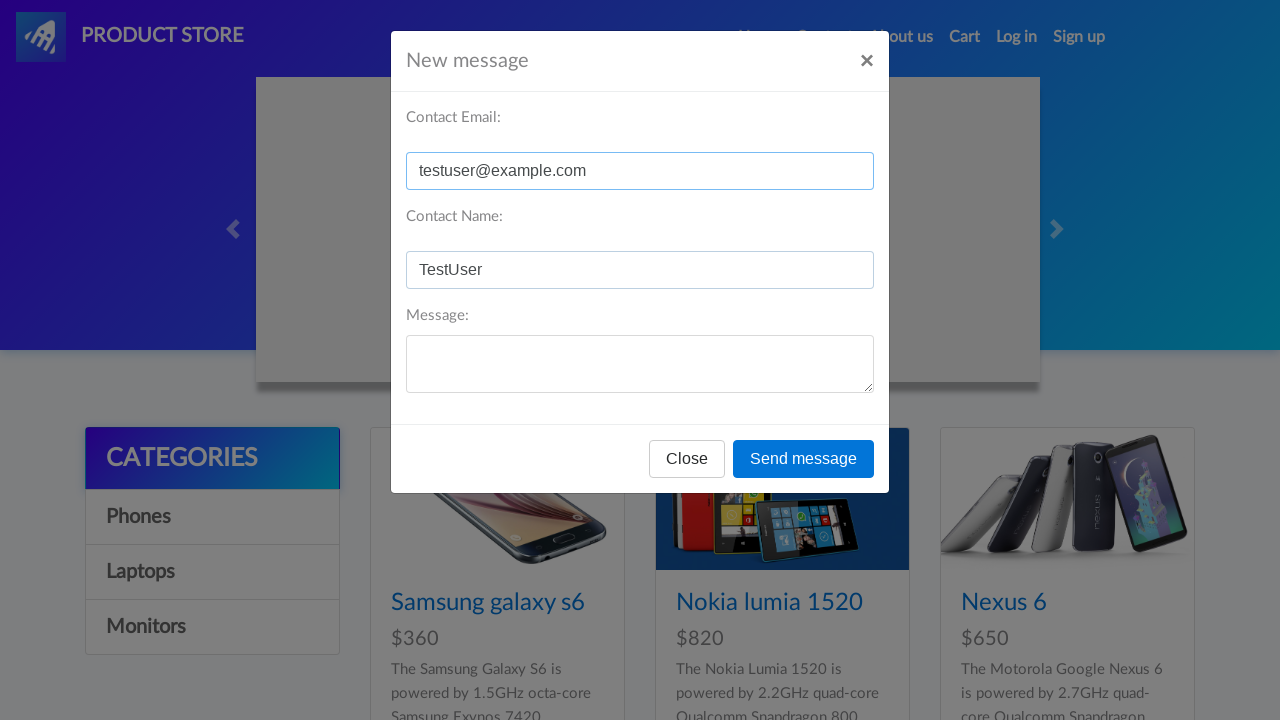

Filled contact form message field with test message on #message-text
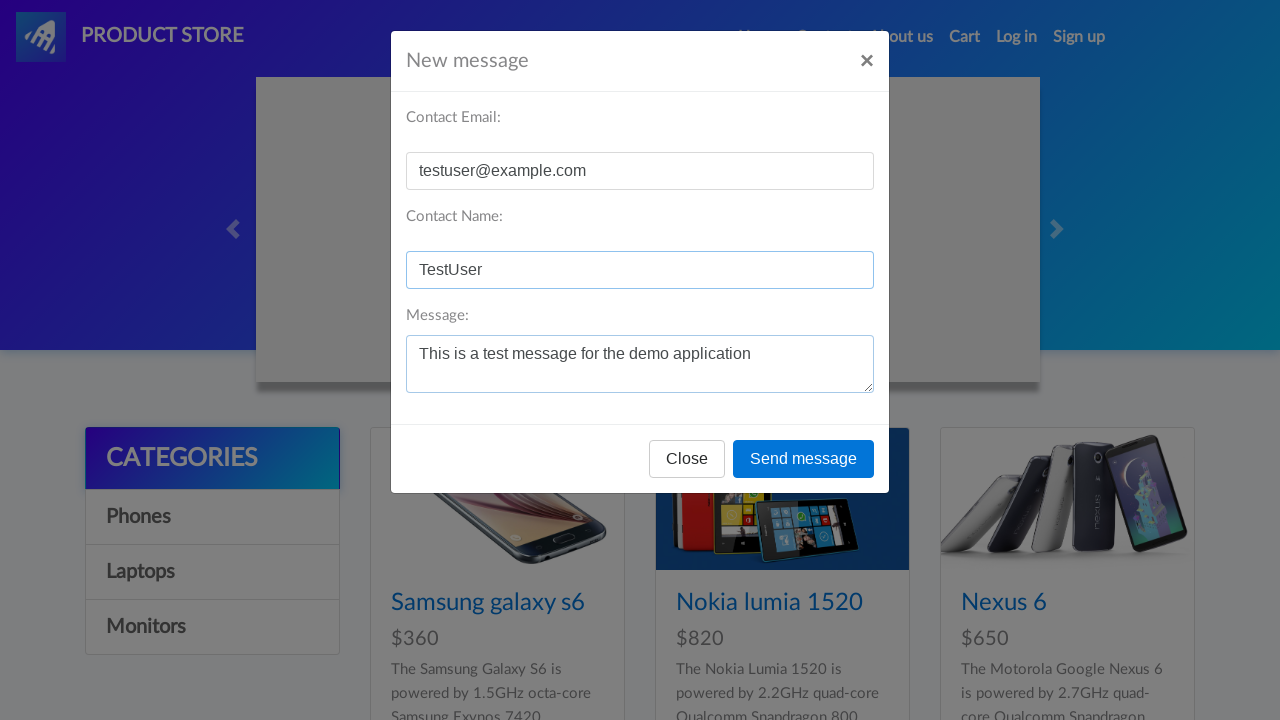

Clicked Close button to dismiss contact form modal at (687, 459) on xpath=//button[contains(@class, 'btn') and contains(text(), 'Close')]
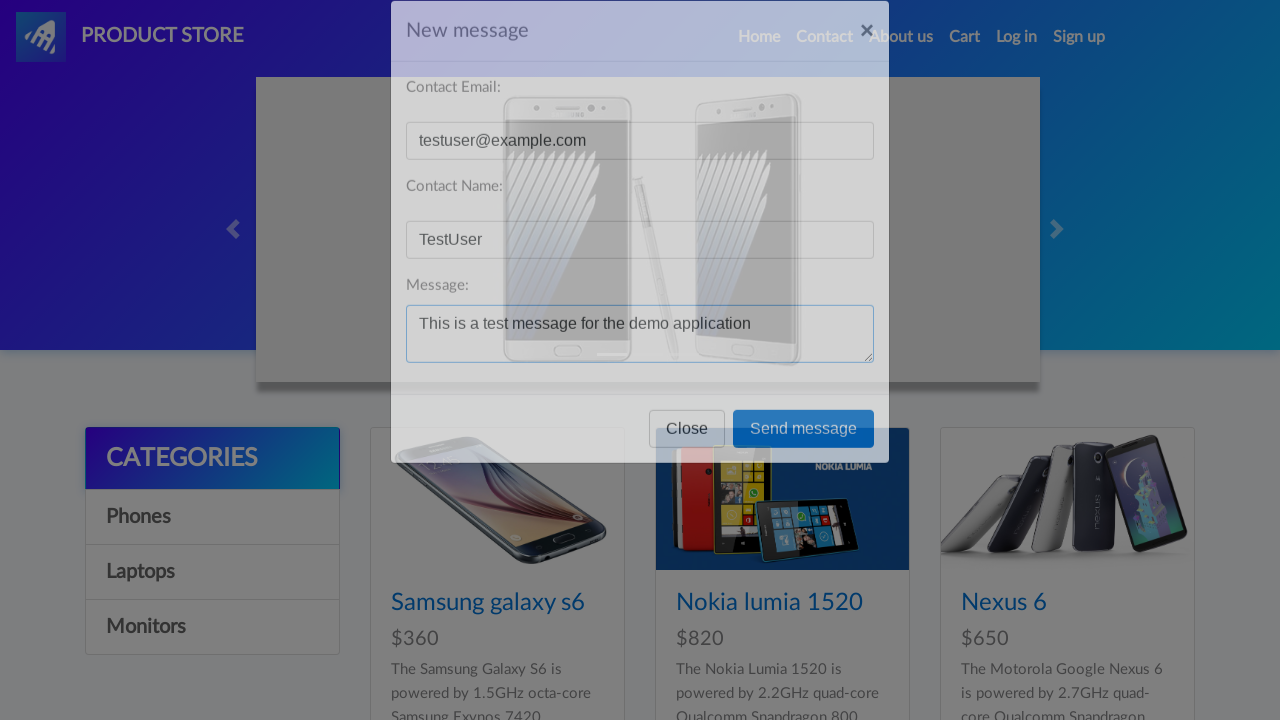

Samsung product card became visible on the page
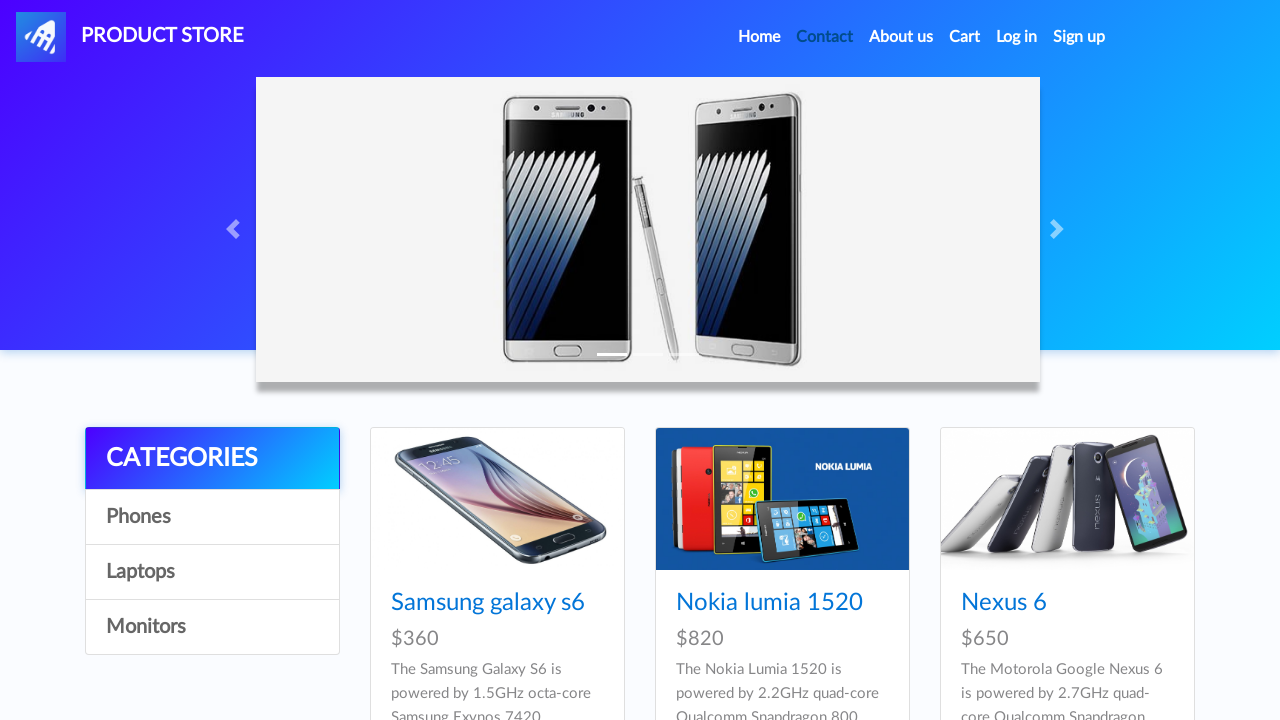

Clicked on Samsung product link at (488, 603) on xpath=//div[@class='card h-100']//a[contains(text(), 'Samsung')]
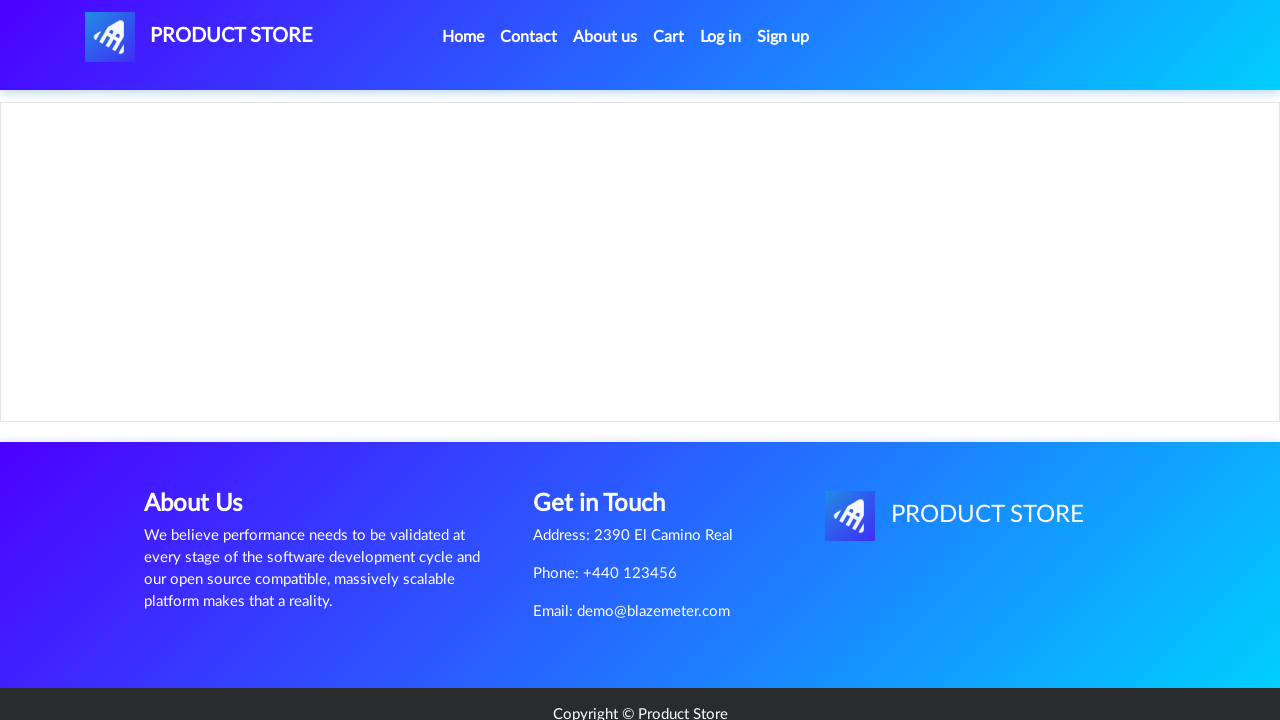

Add to cart button became visible on product page
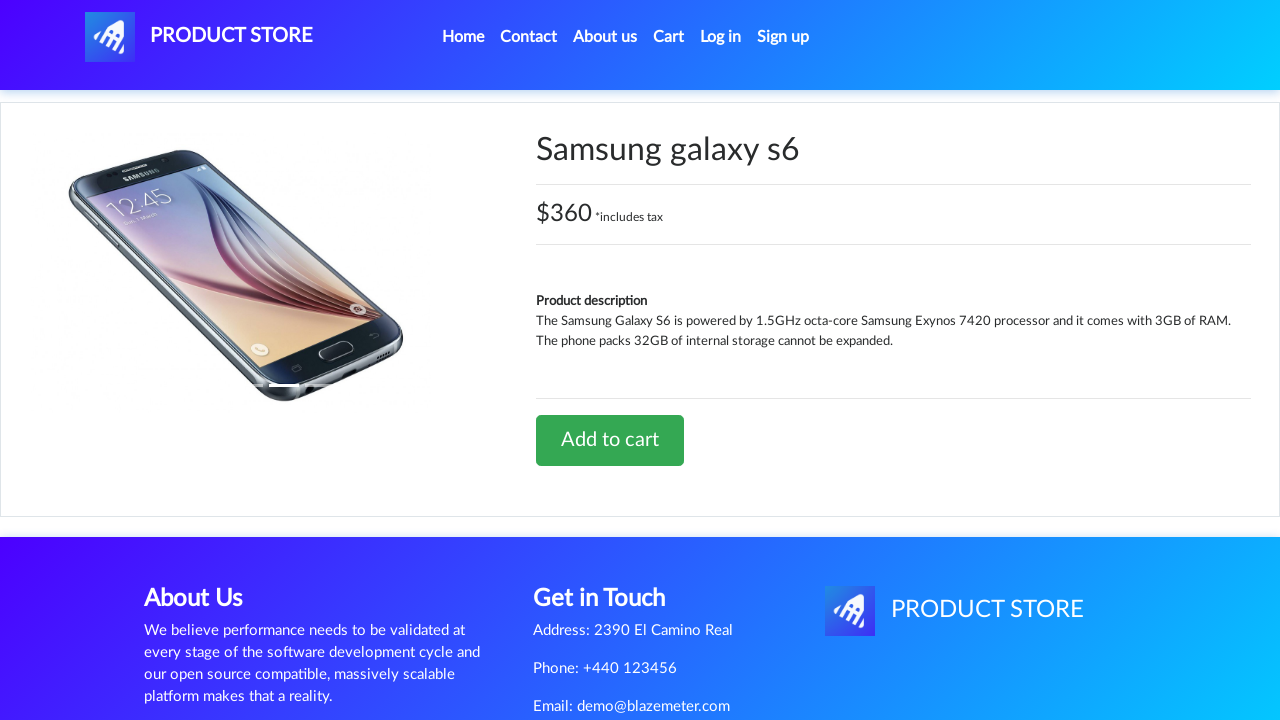

Clicked Add to cart button at (610, 440) on xpath=//a[contains(@class, 'btn') and contains(text(), 'Add to cart')]
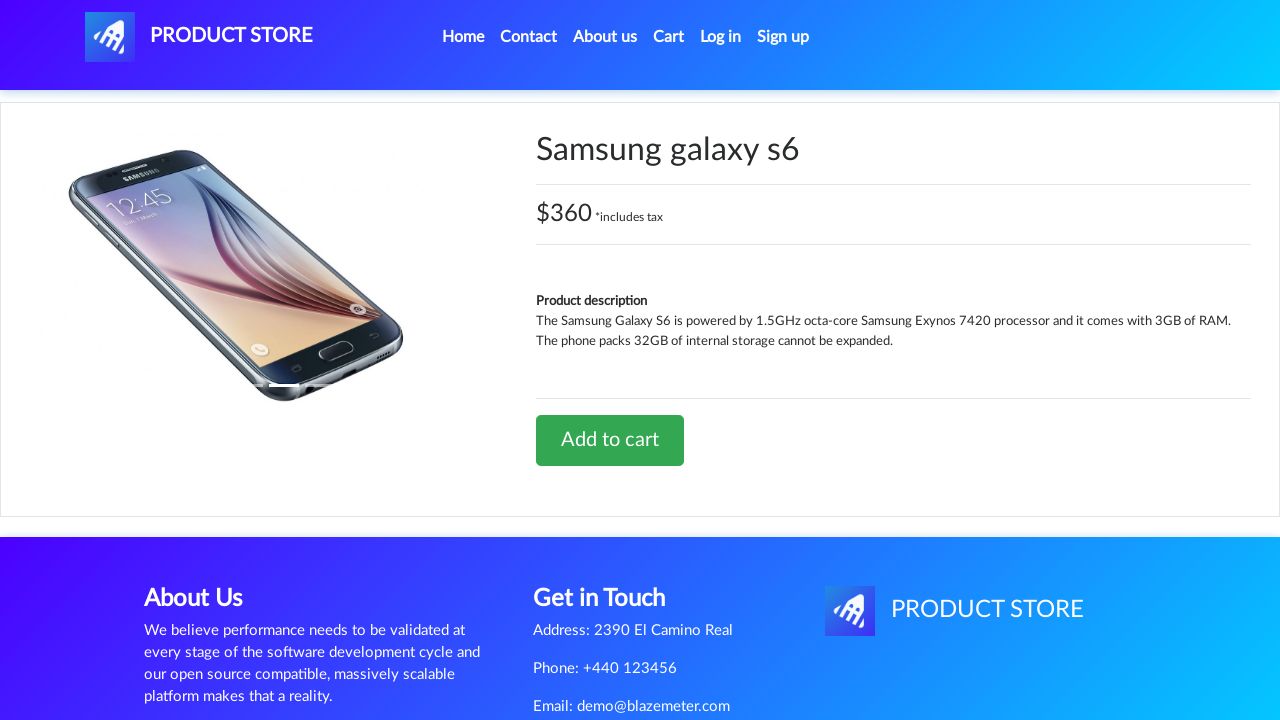

Set up handler to accept alert dialogs
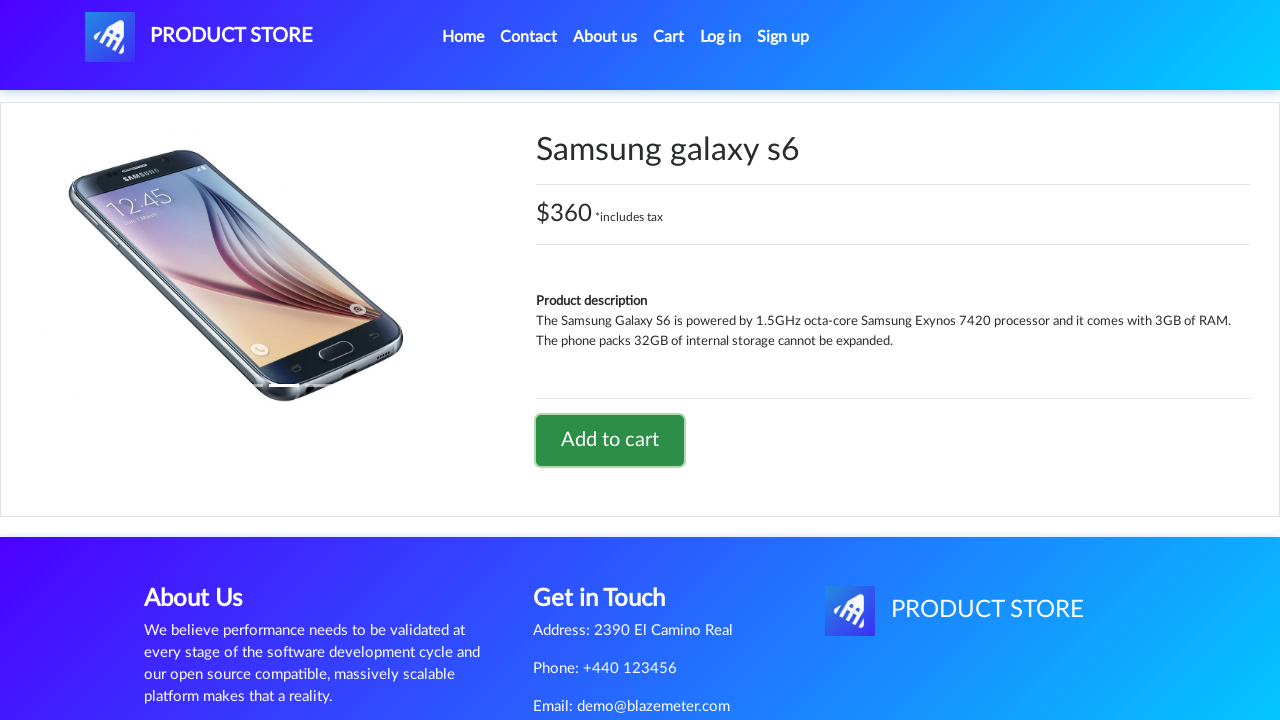

Clicked on Cart navigation link at (669, 37) on #cartur
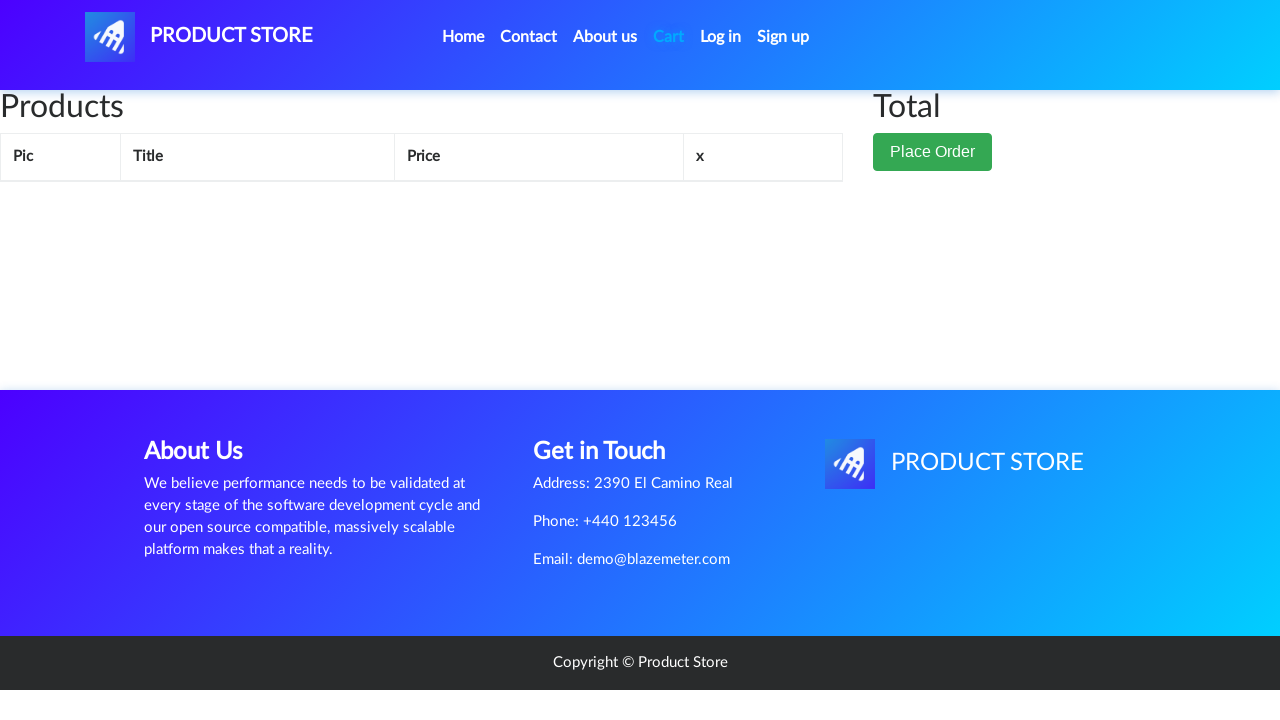

Cart page loaded with product and Delete button visible
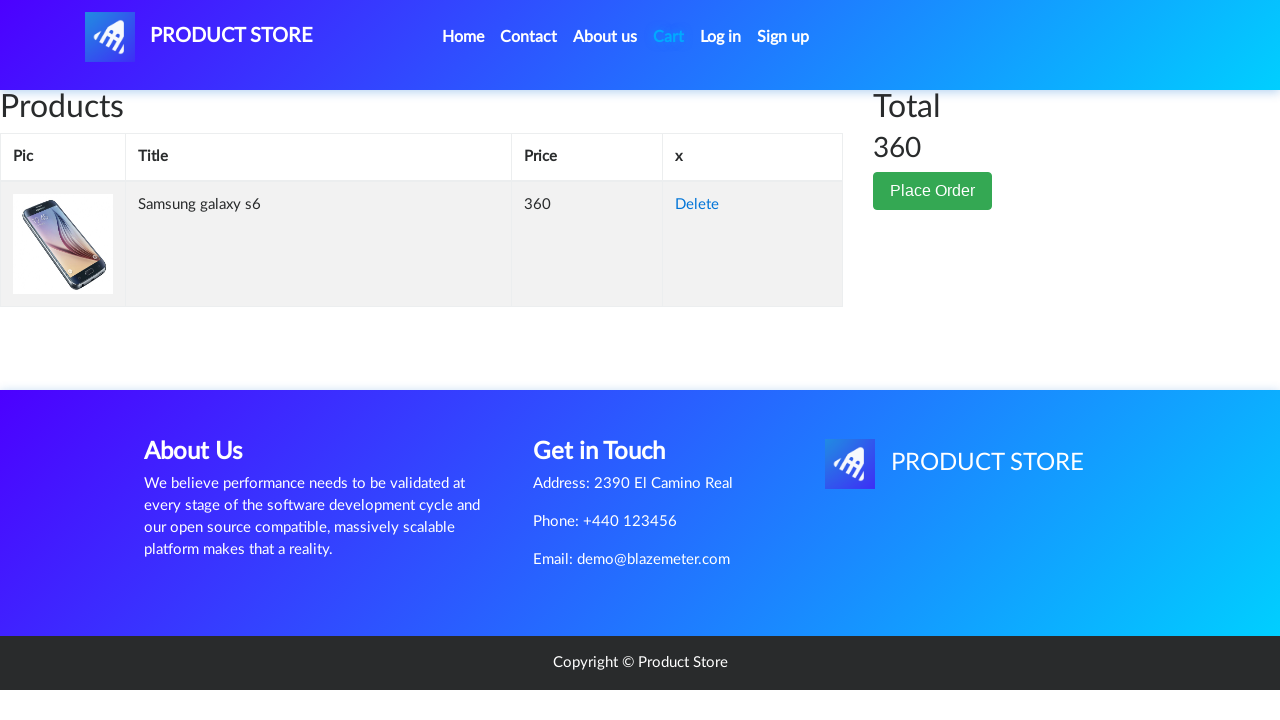

Clicked Delete button to remove product from cart at (697, 205) on xpath=//a[contains(text(), 'Delete')]
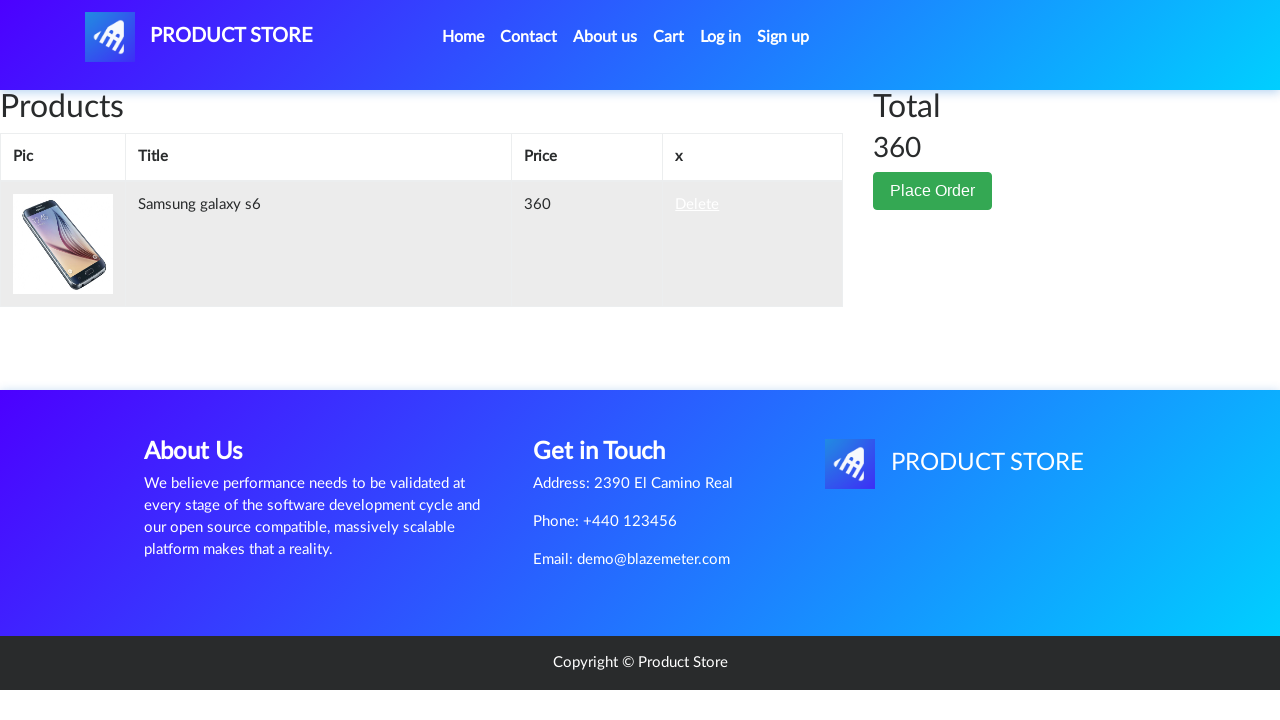

Clicked on Cart navigation link to refresh cart view at (671, 37) on xpath=//a[@id='cartur' or contains(text(), 'Cart')]
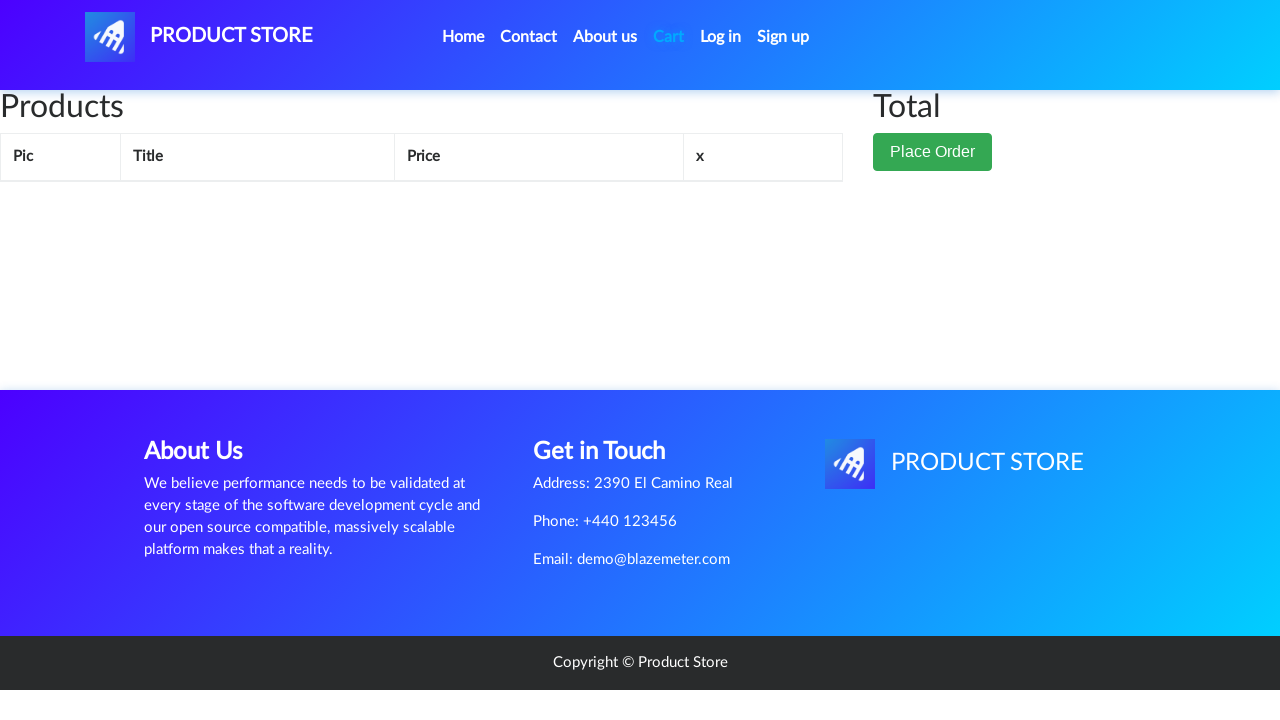

Verified successful navigation to cart page URL
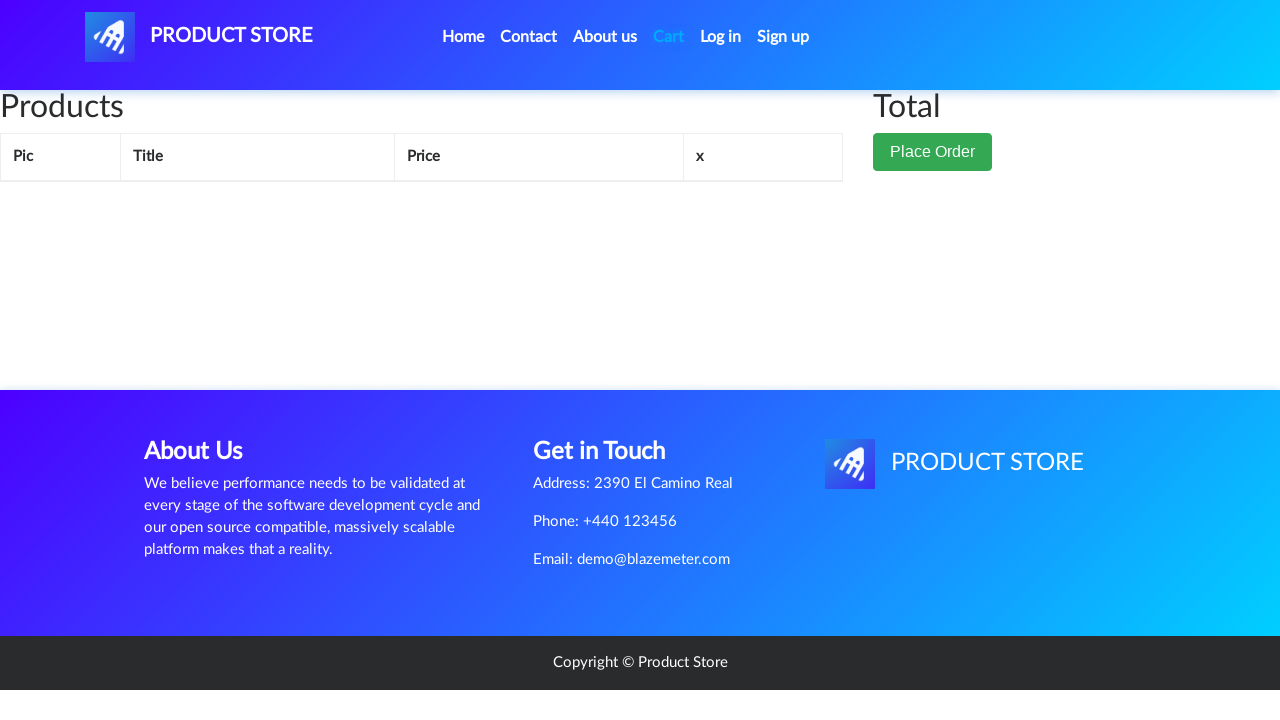

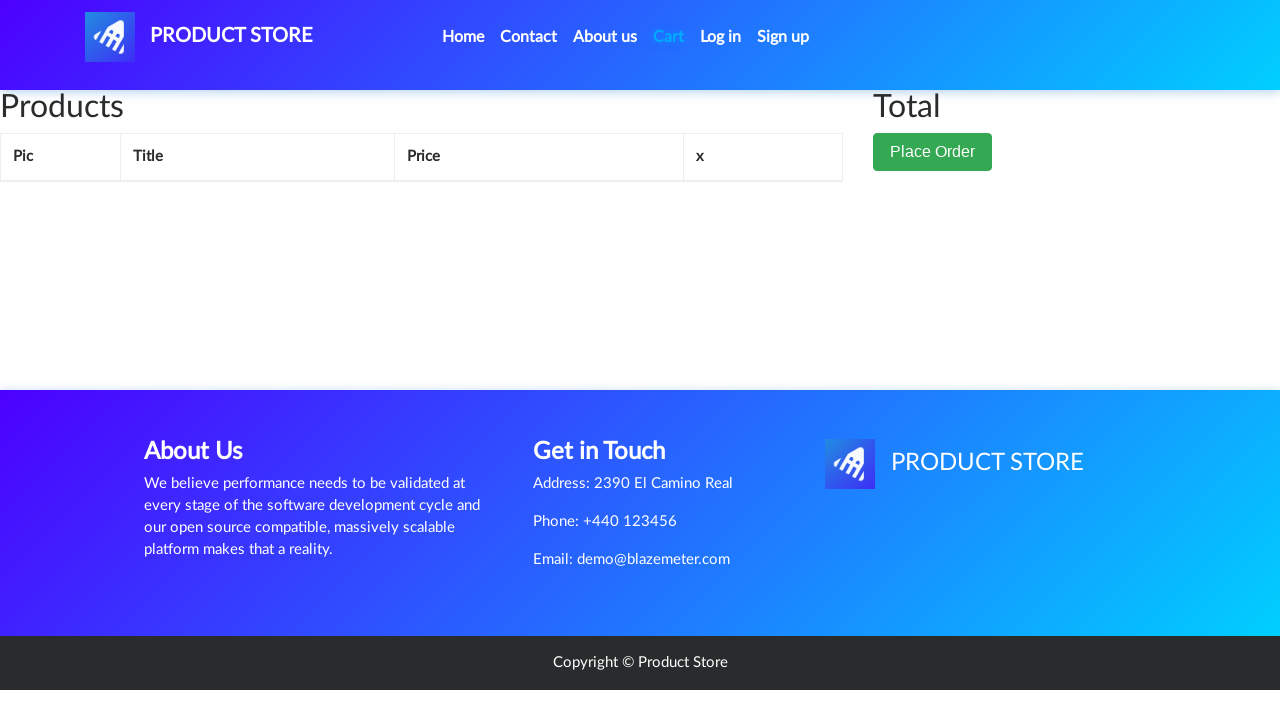